Navigates to a product page on an e-commerce site, performs infinite scroll to load all content, and verifies that product elements and the description tab are present on the page.

Starting URL: https://www.scrapingcourse.com/ecommerce/product/chaz-kangeroo-hoodie/

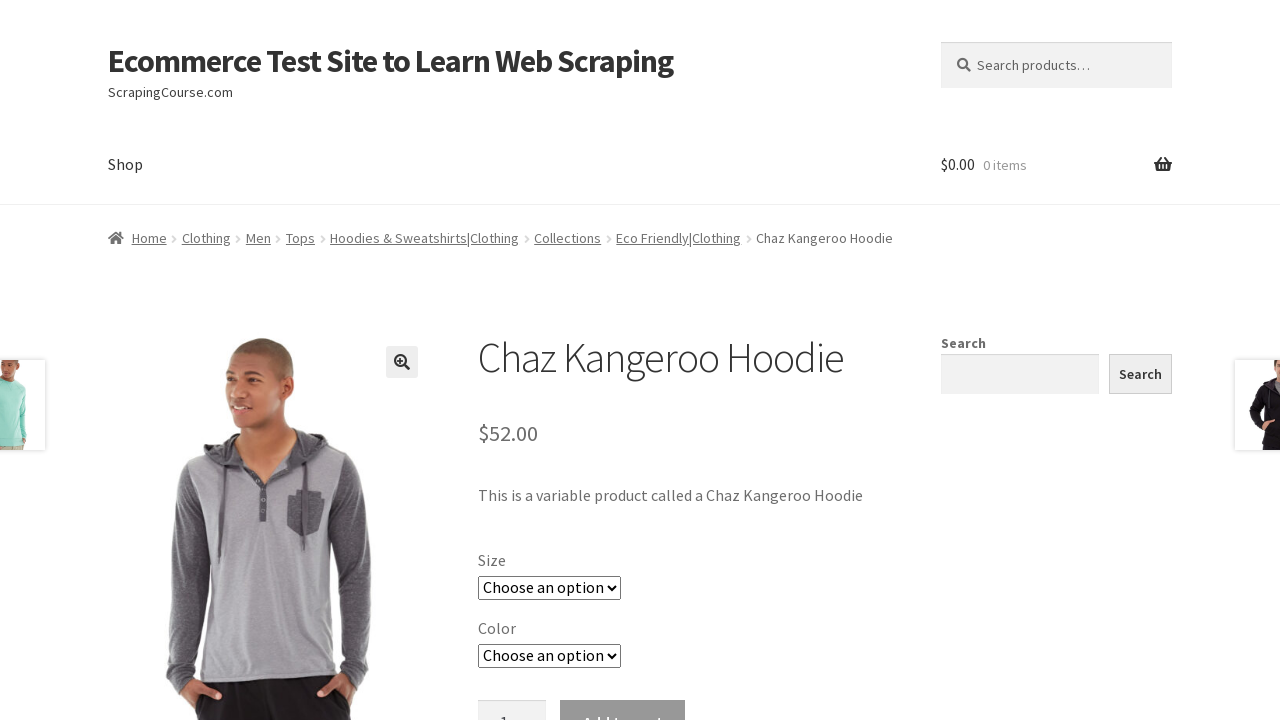

Waited for page to reach domcontentloaded state
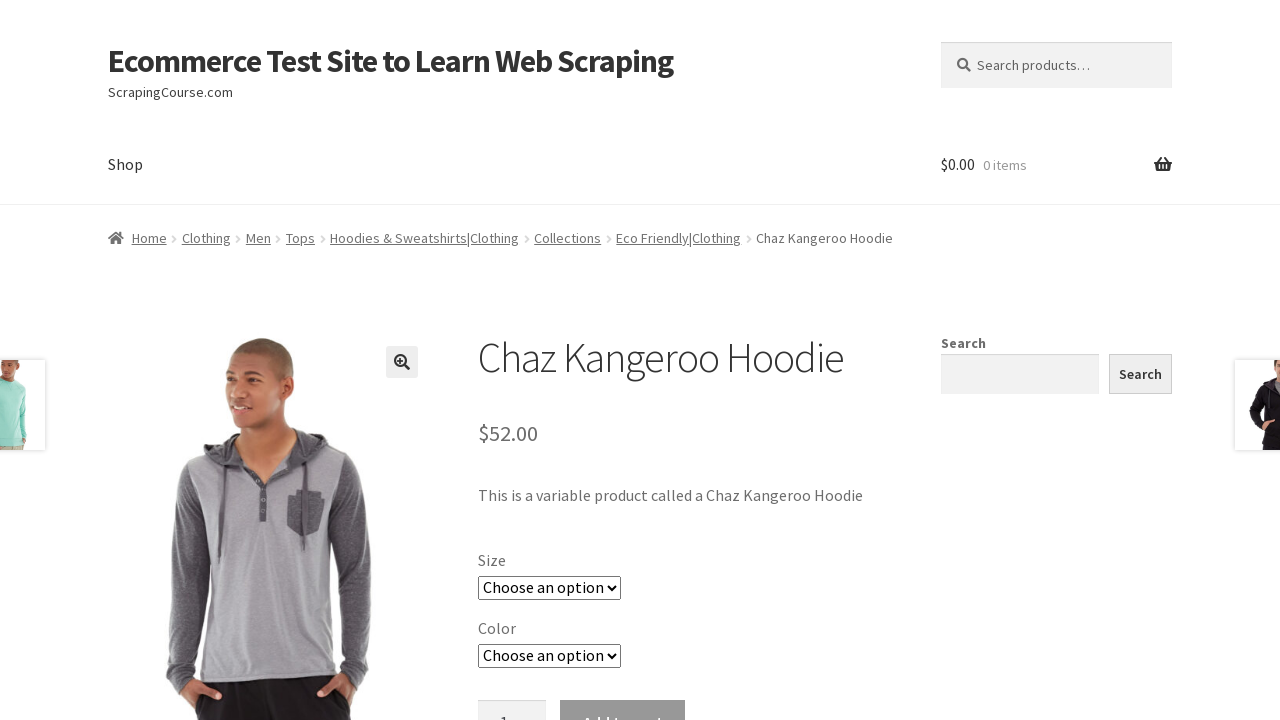

Retrieved initial scroll height
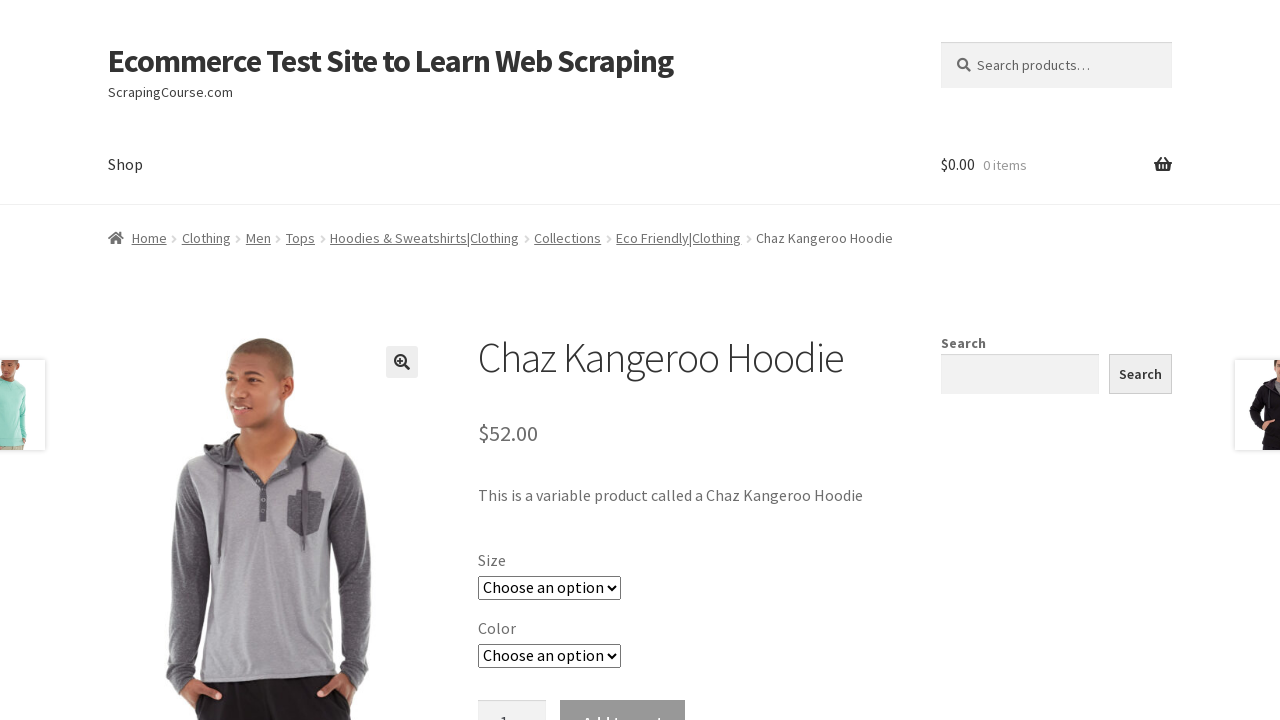

Scrolled to bottom of page
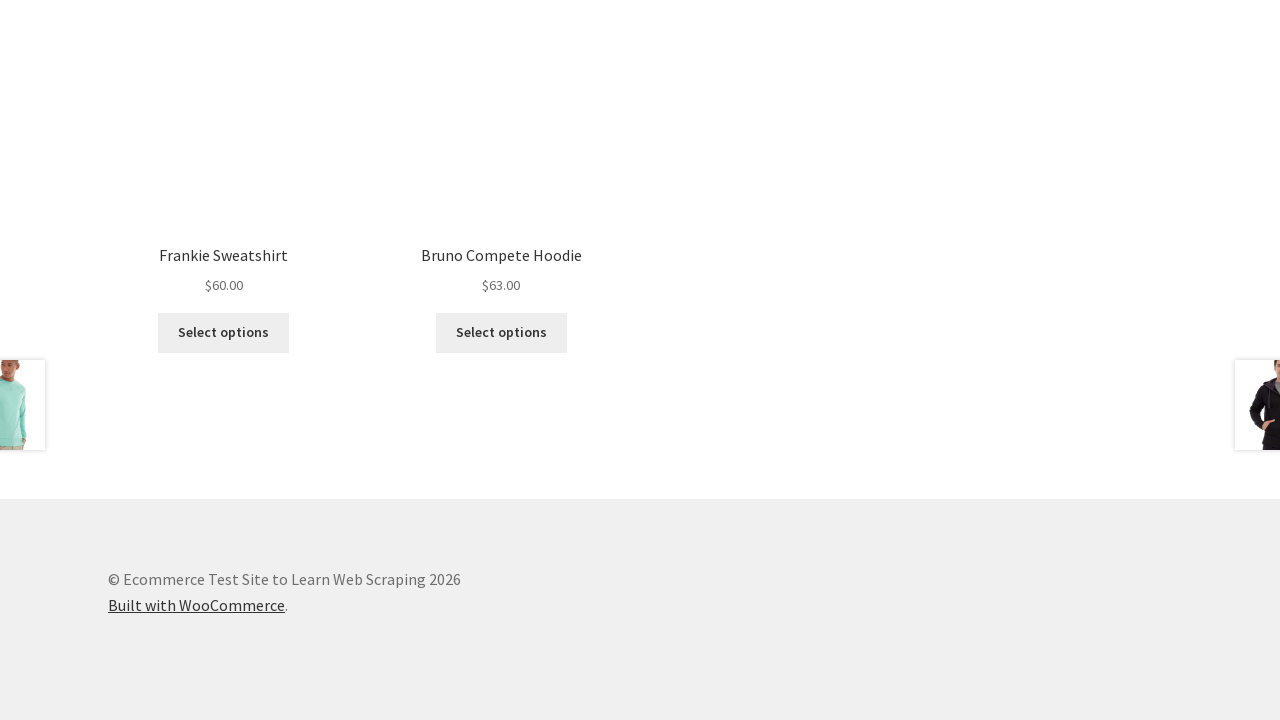

Waited 2 seconds for new content to load
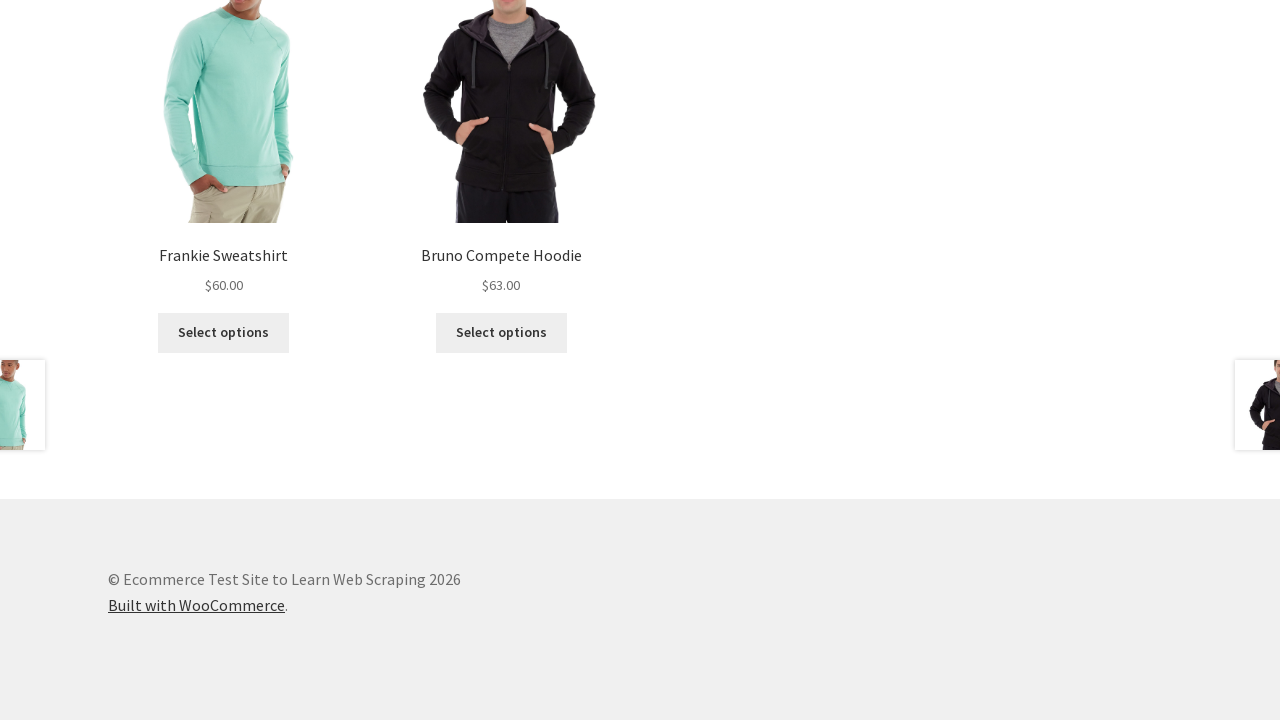

Retrieved updated scroll height
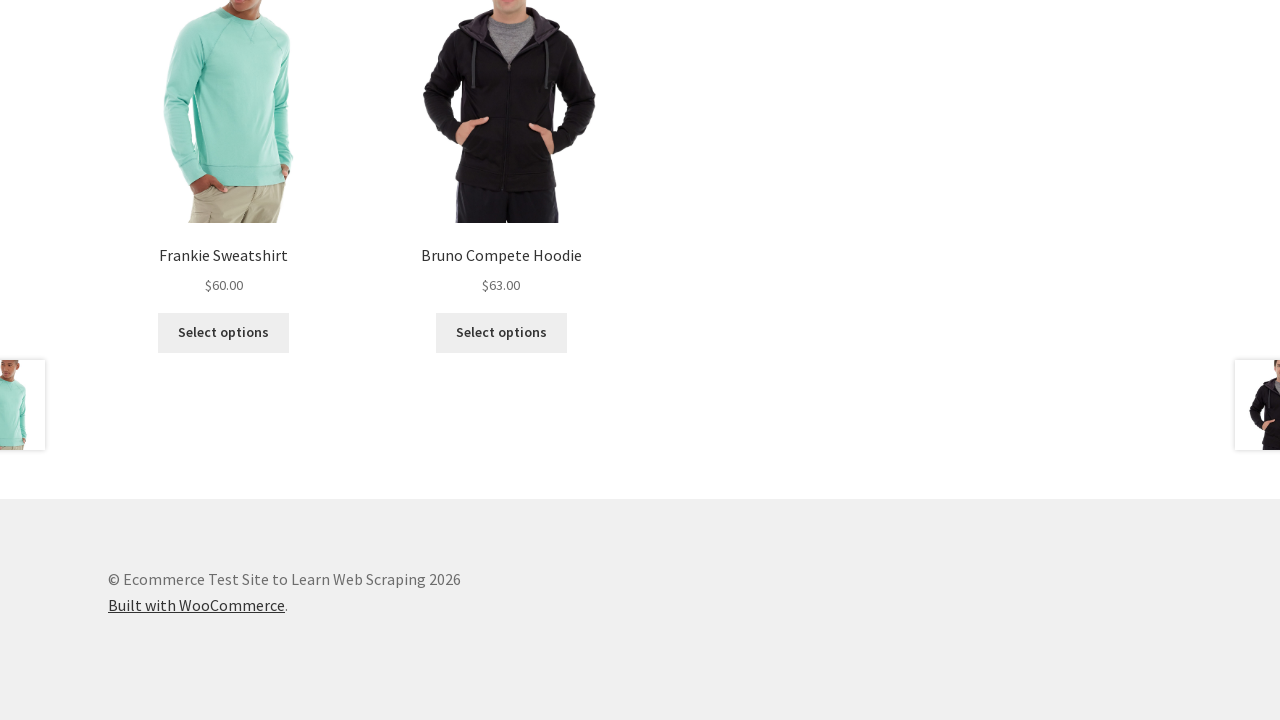

Verified product elements are present on page
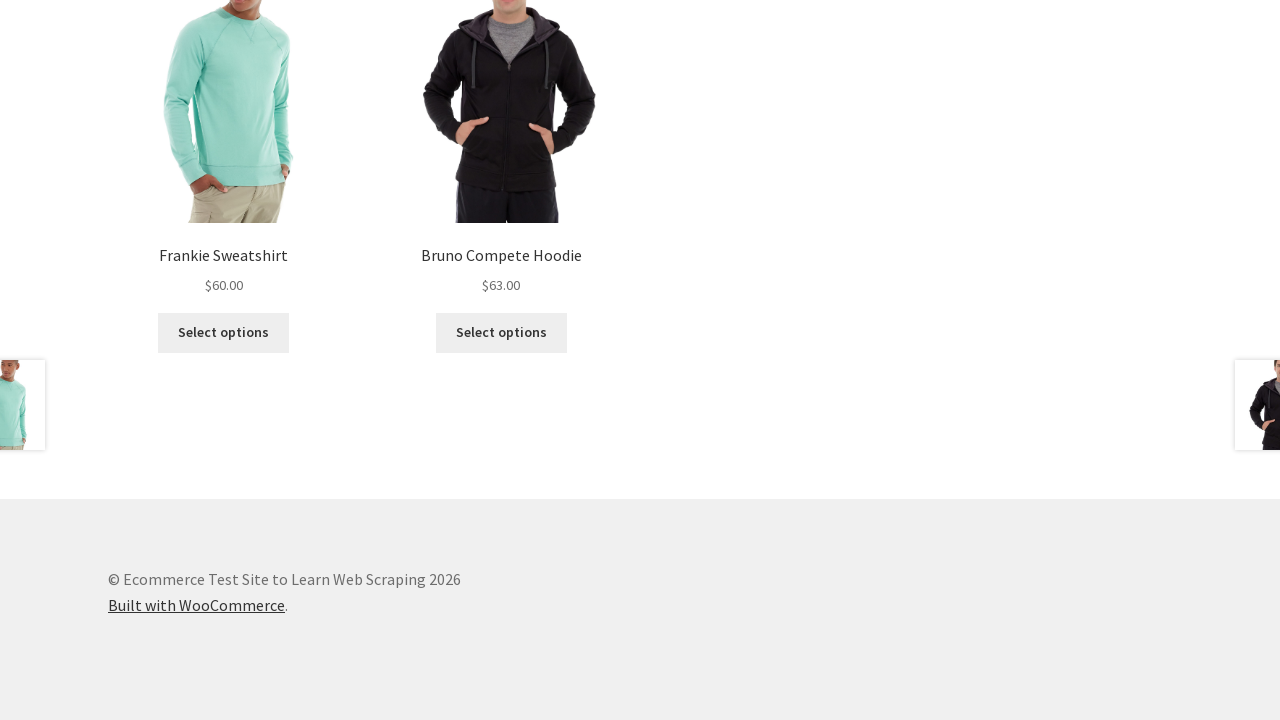

Verified description tab element exists on page
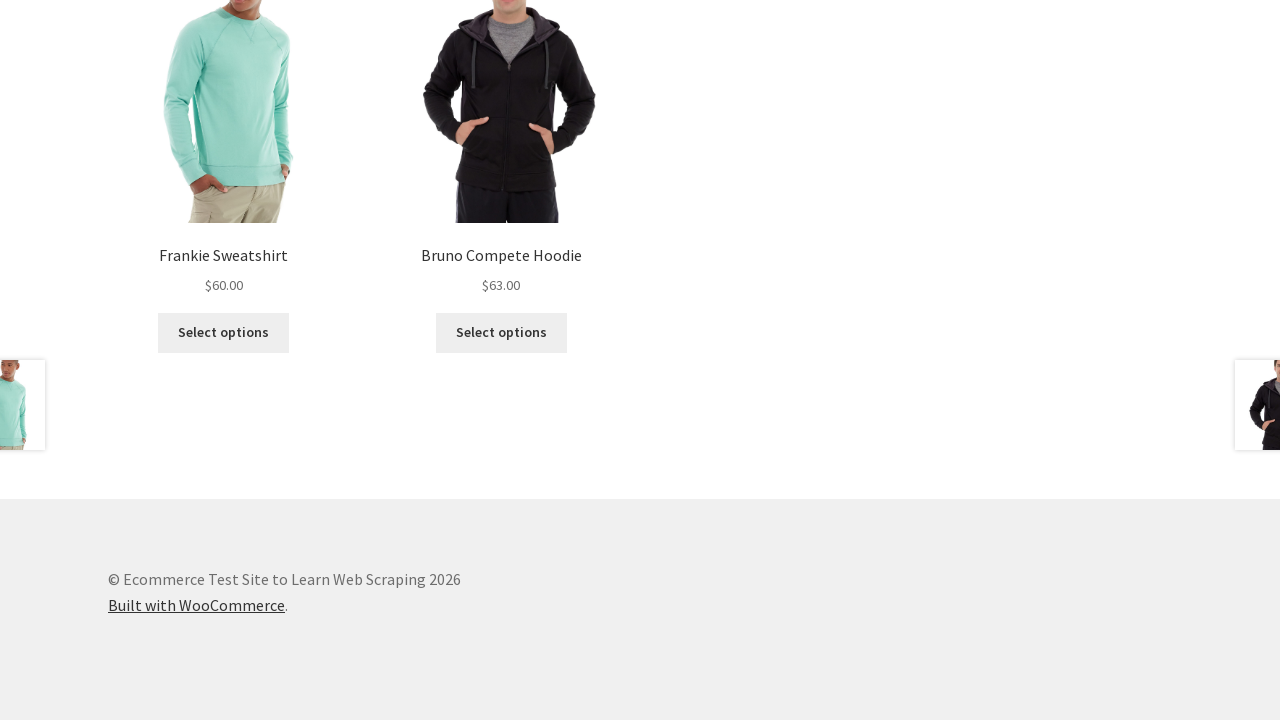

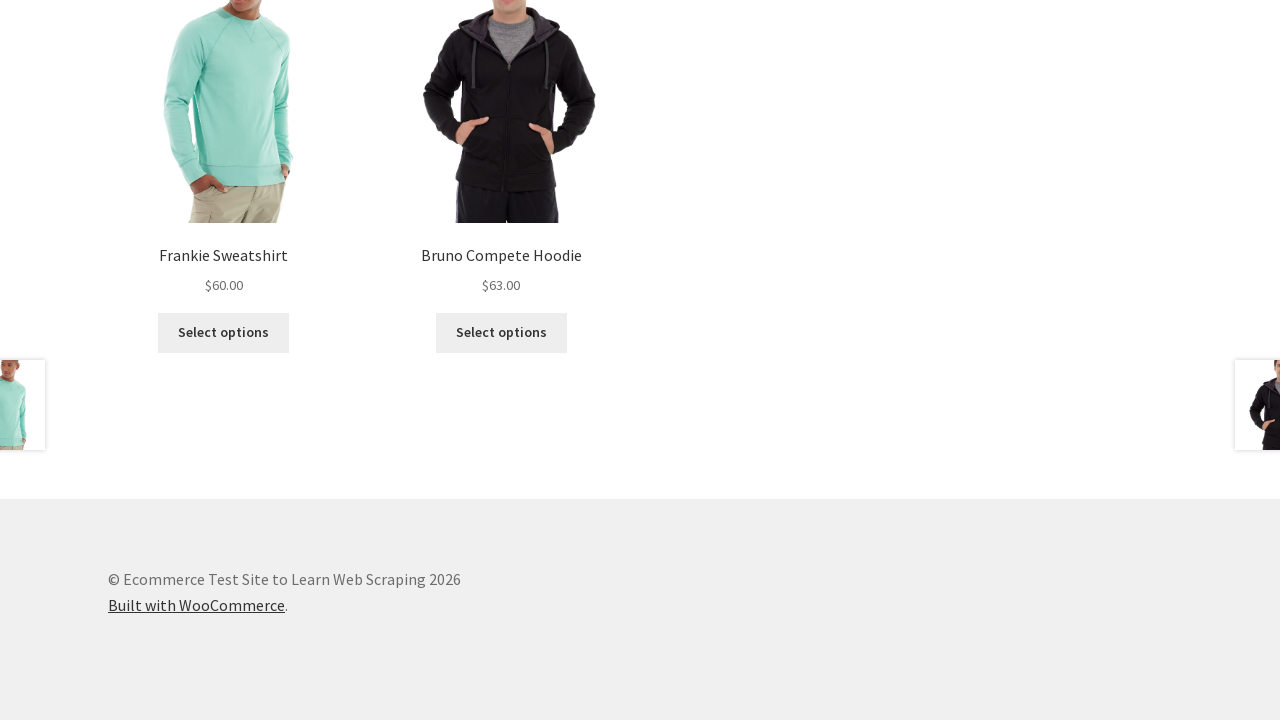